Tests clicking a JavaScript prompt button and dismissing it without entering text, then verifies the null result message

Starting URL: https://the-internet.herokuapp.com/javascript_alerts

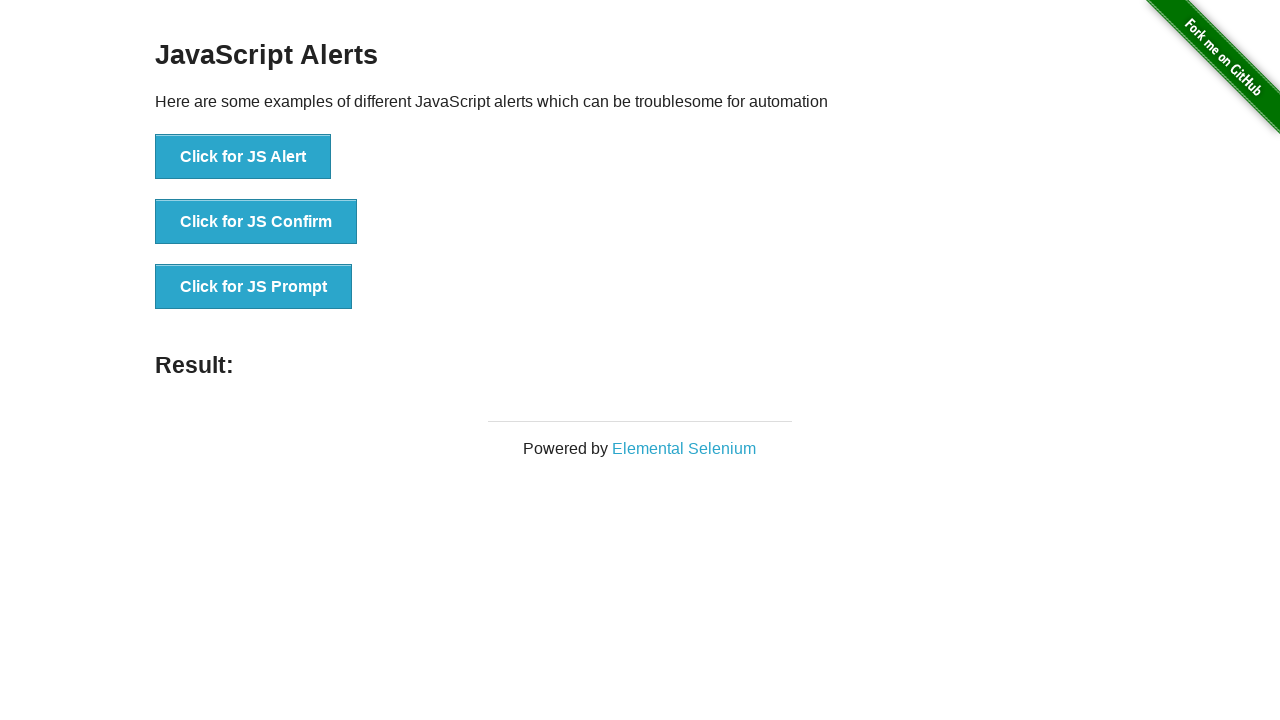

Set up dialog handler to dismiss JavaScript prompt without entering text
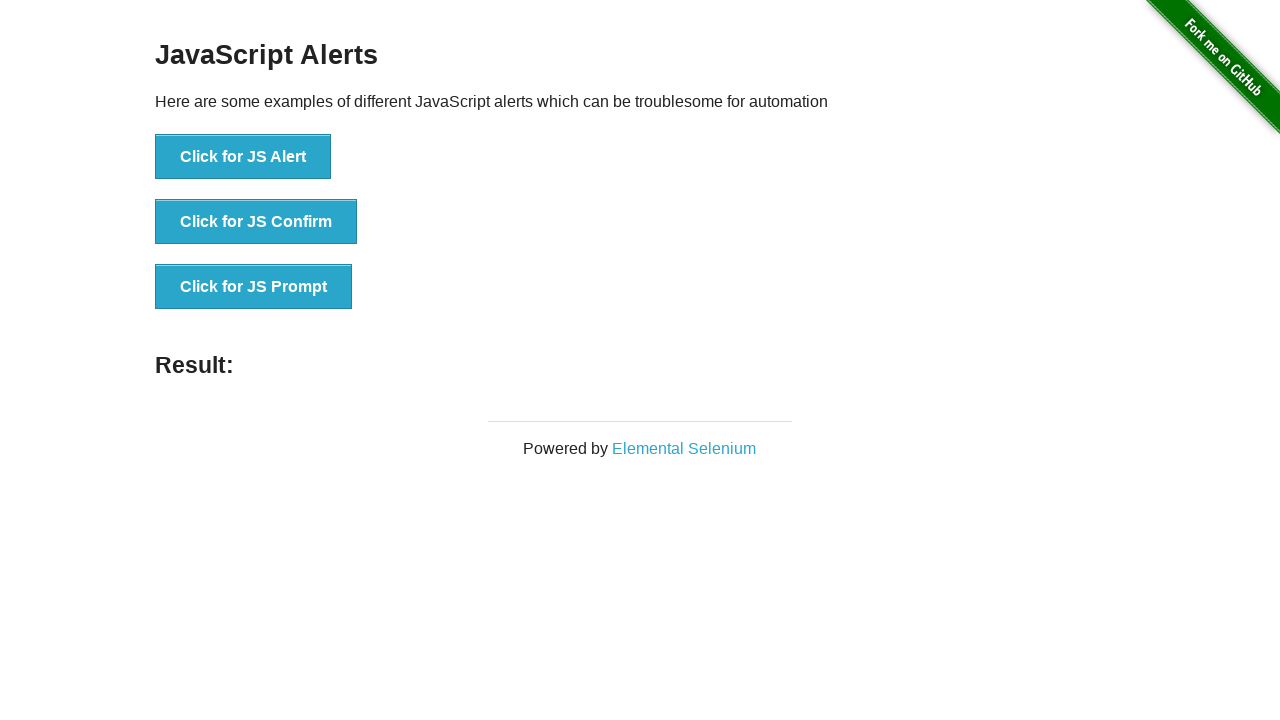

Clicked the JavaScript Prompt button at (254, 287) on xpath=//*[text()='Click for JS Prompt']
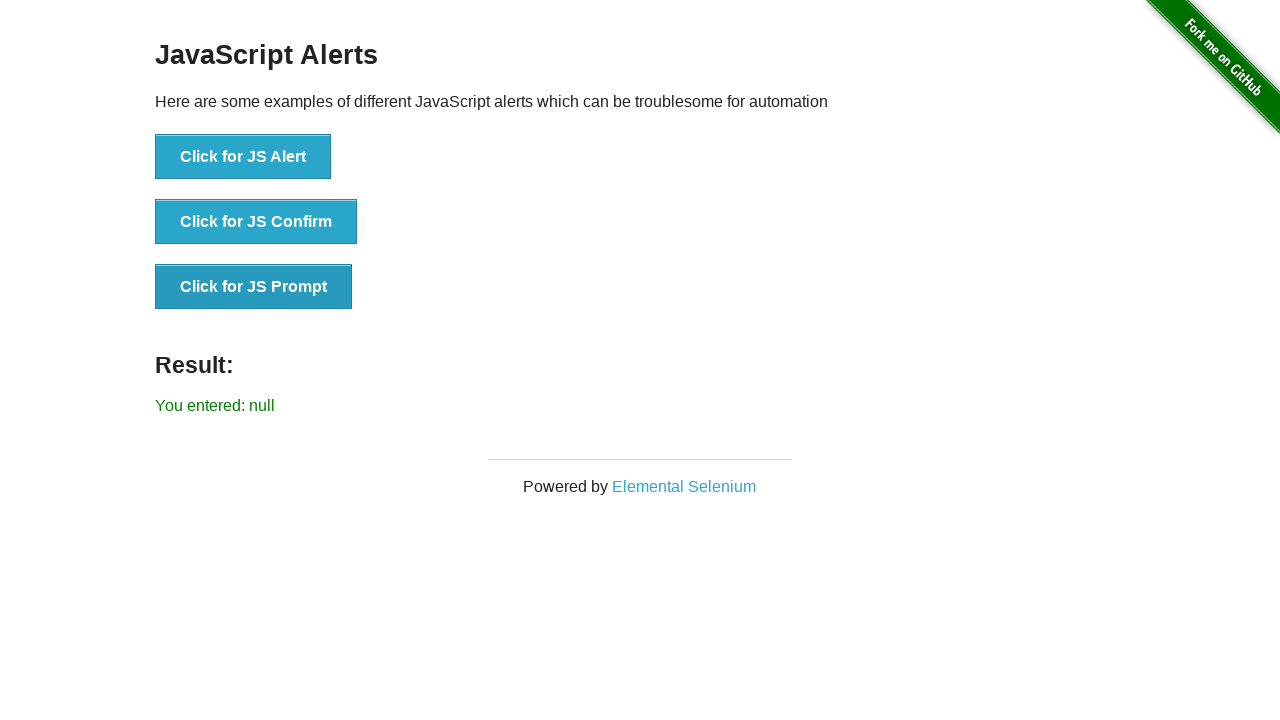

Result message element loaded after dismissing prompt
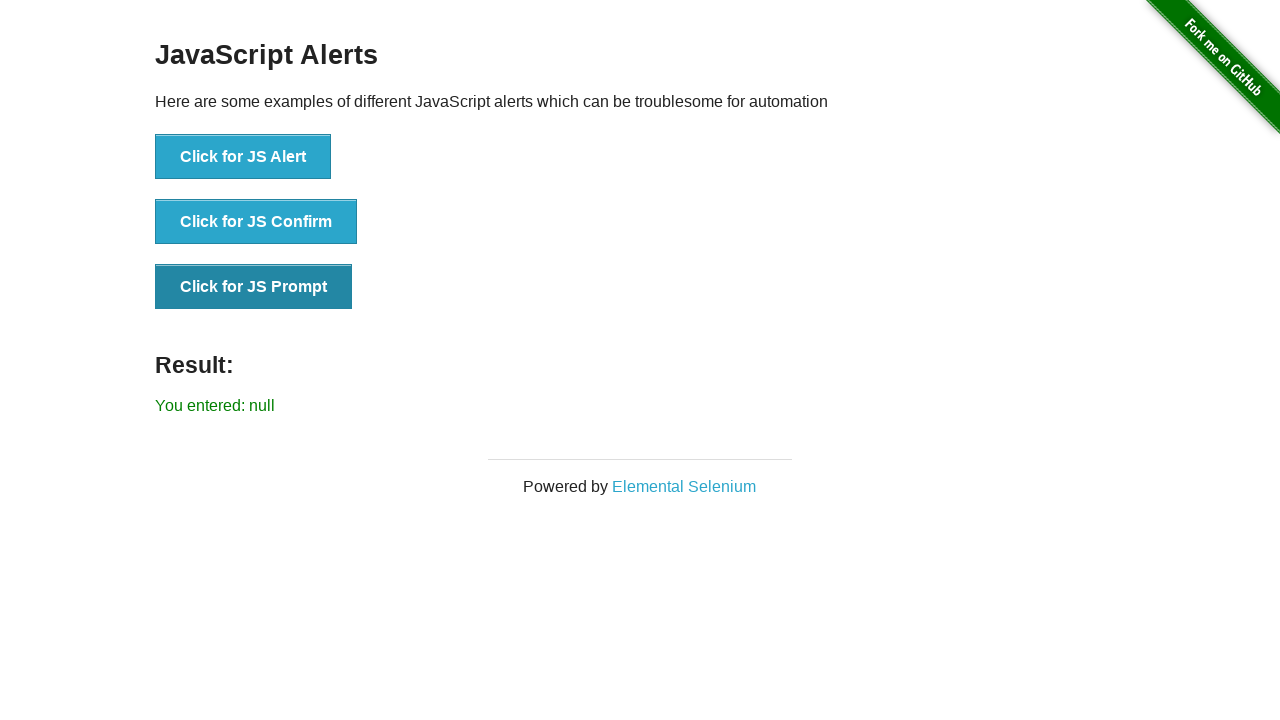

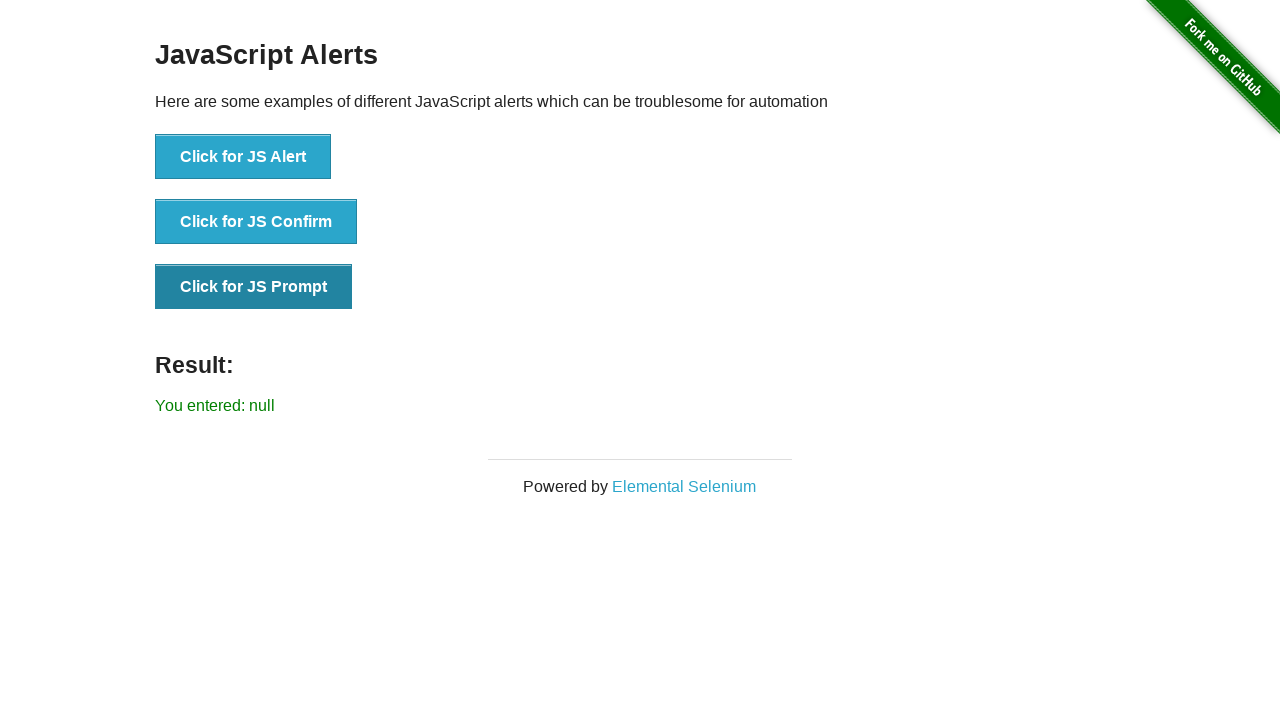